Navigates to youtube.com homepage and verifies that the page title does not contain "vimeo"

Starting URL: https://www.youtube.com

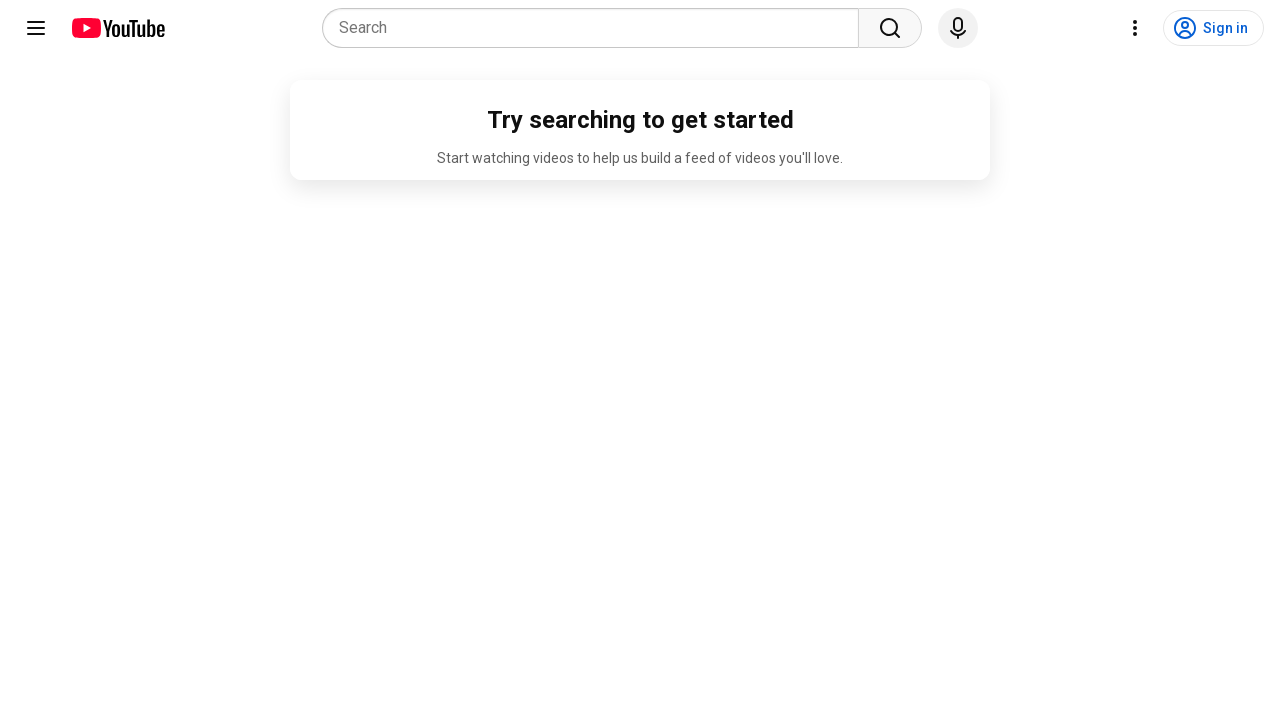

Navigated to YouTube homepage
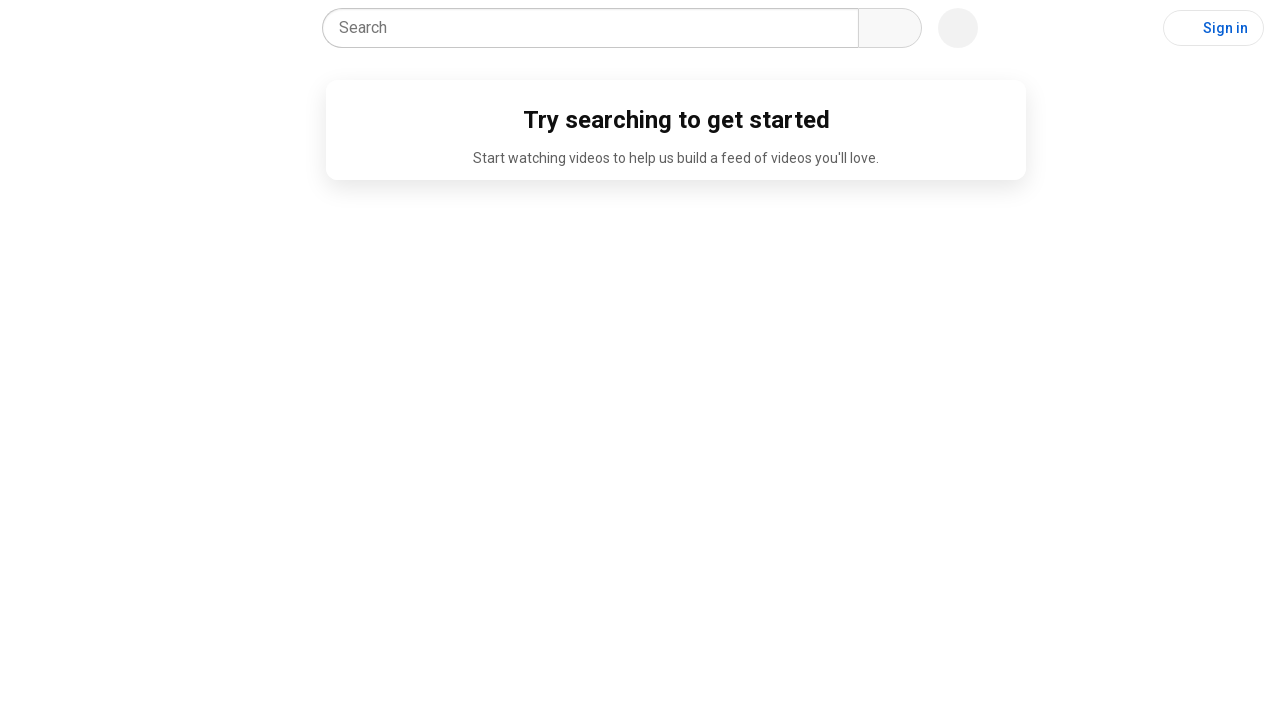

Waited for page DOM to fully load
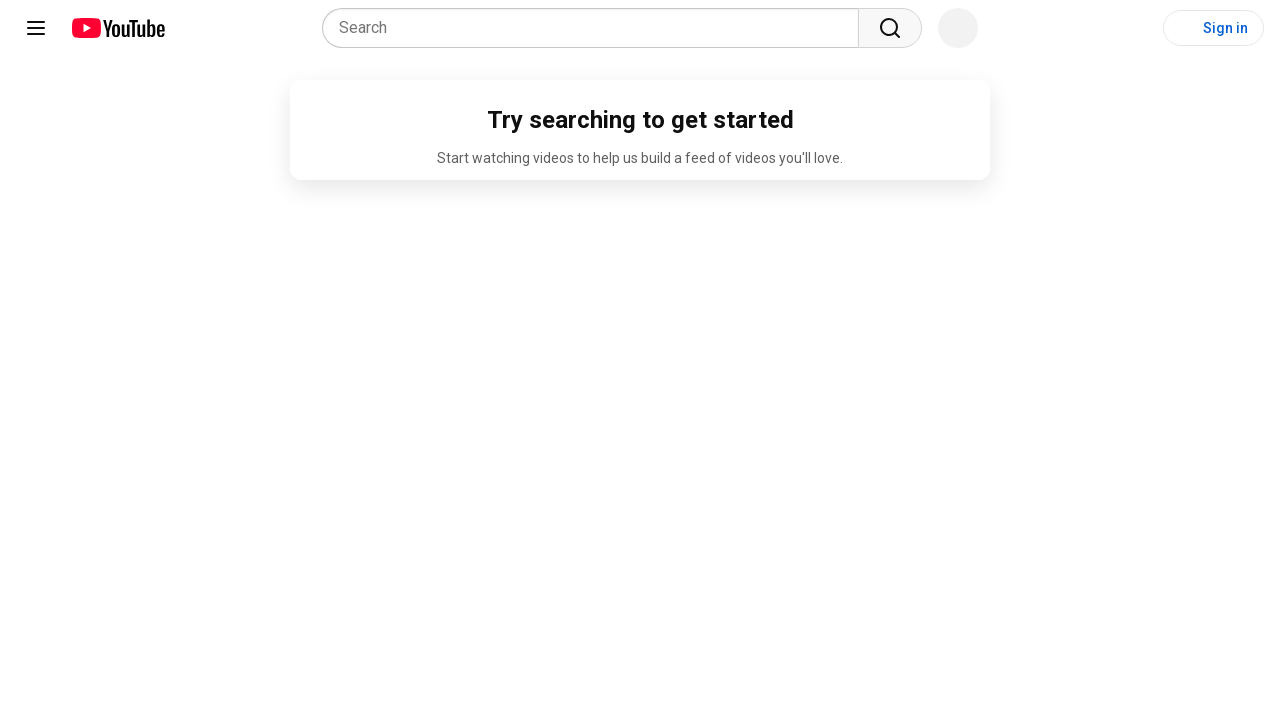

Verified page title does not contain 'vimeo'
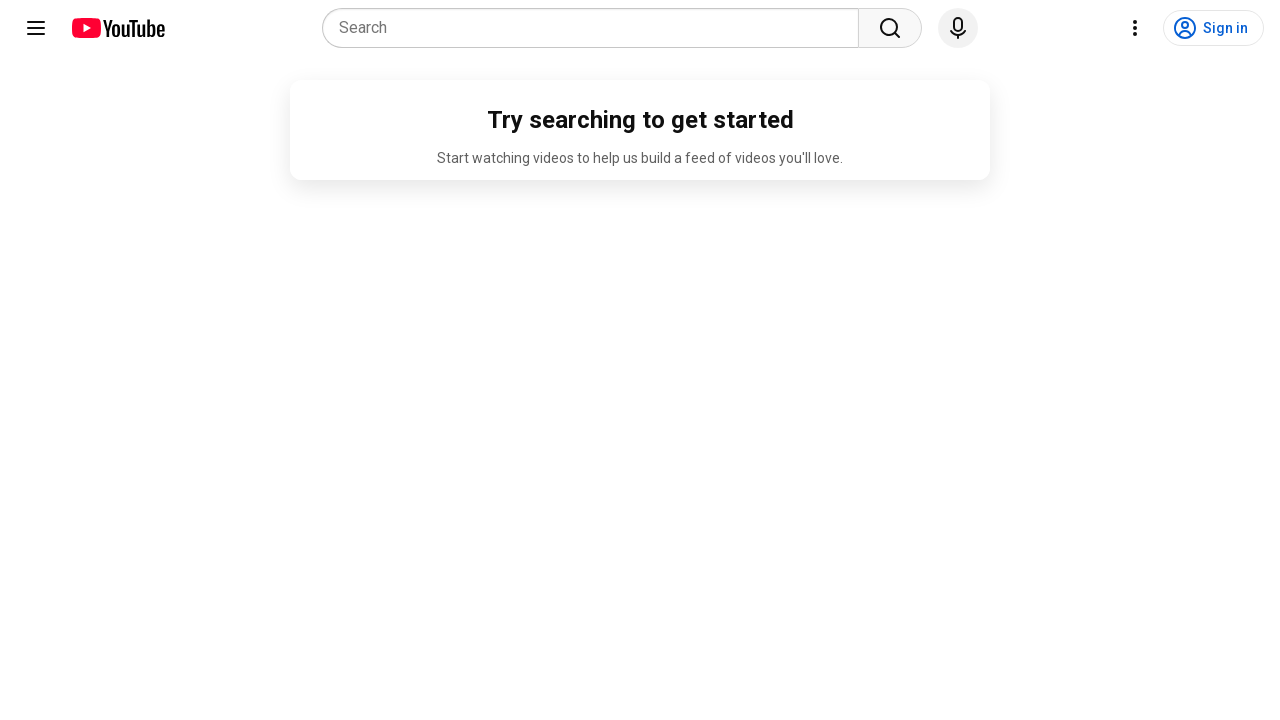

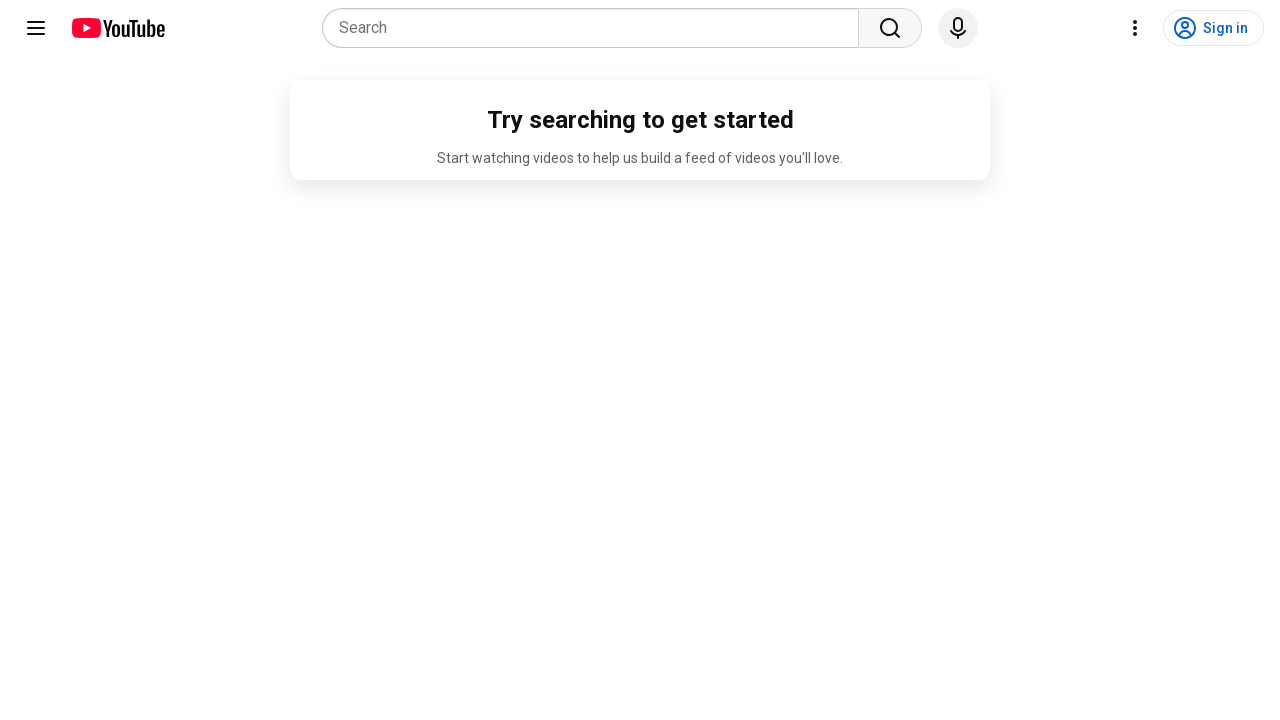